Tests JavaScript prompt alert handling by clicking a button to trigger a prompt alert, then accepting it.

Starting URL: https://v1.training-support.net/selenium/javascript-alerts

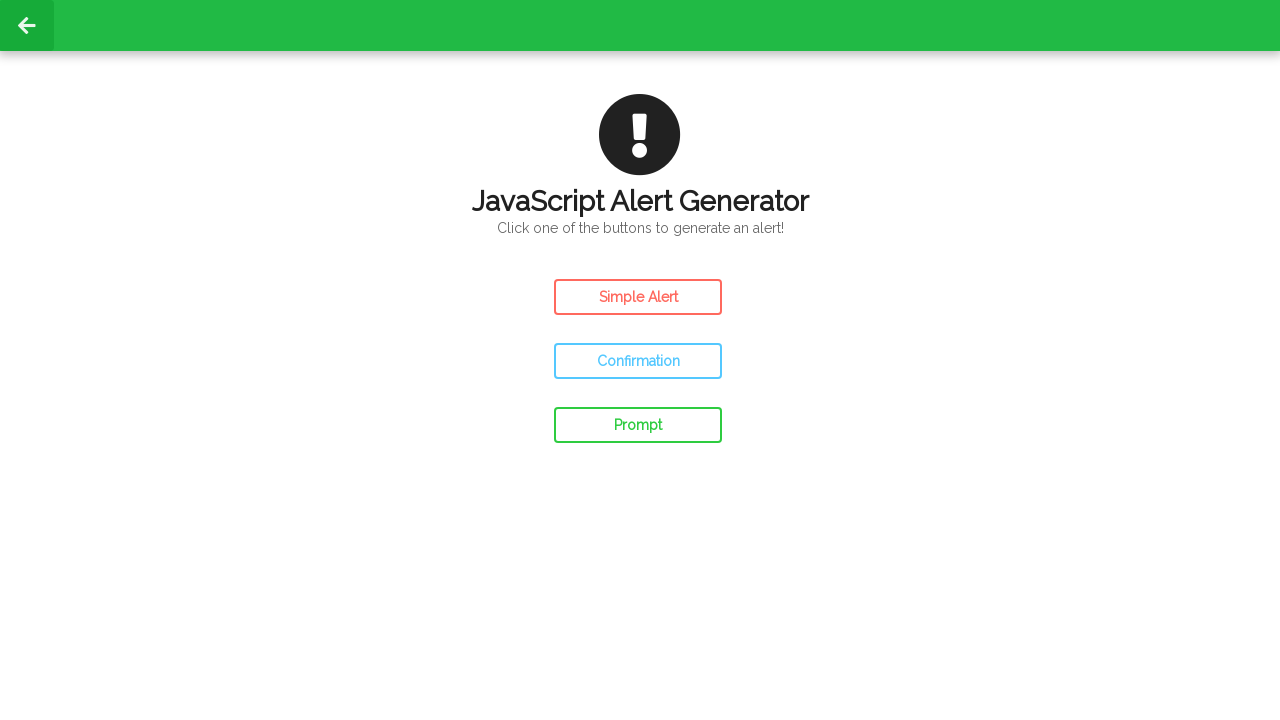

Set up dialog handler to accept prompt alerts
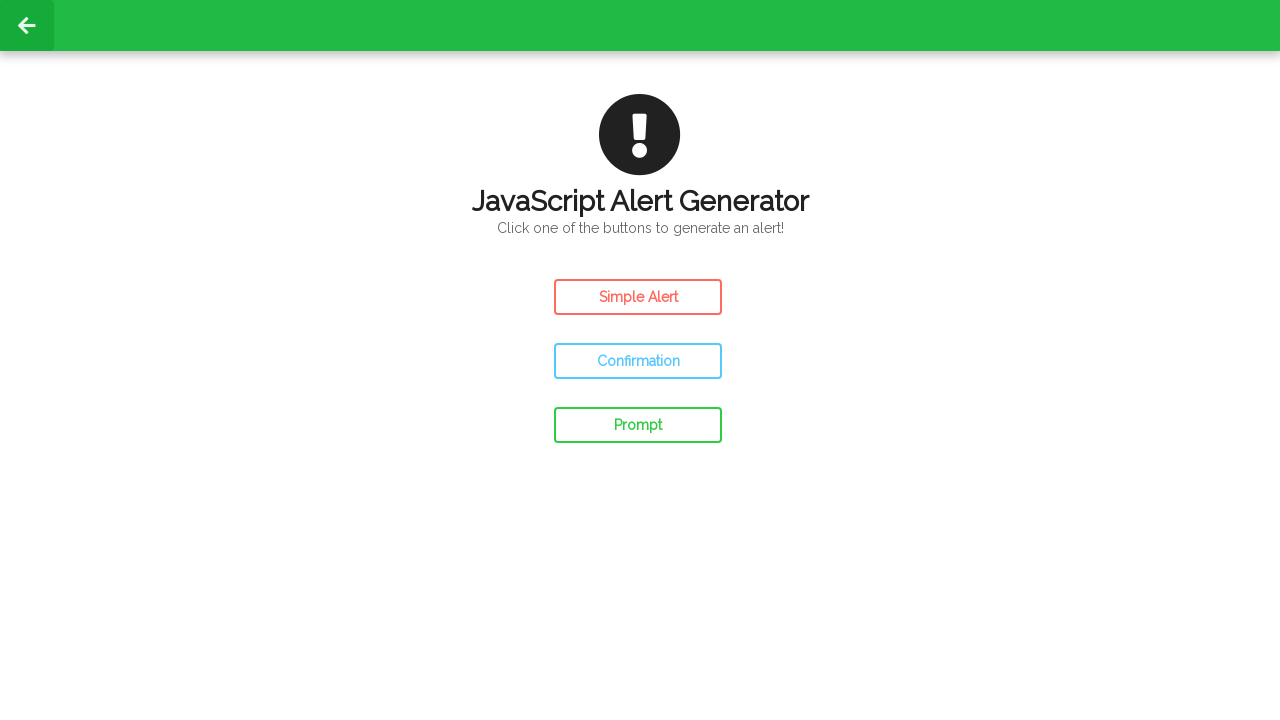

Clicked prompt button to trigger JavaScript prompt alert at (638, 425) on #prompt
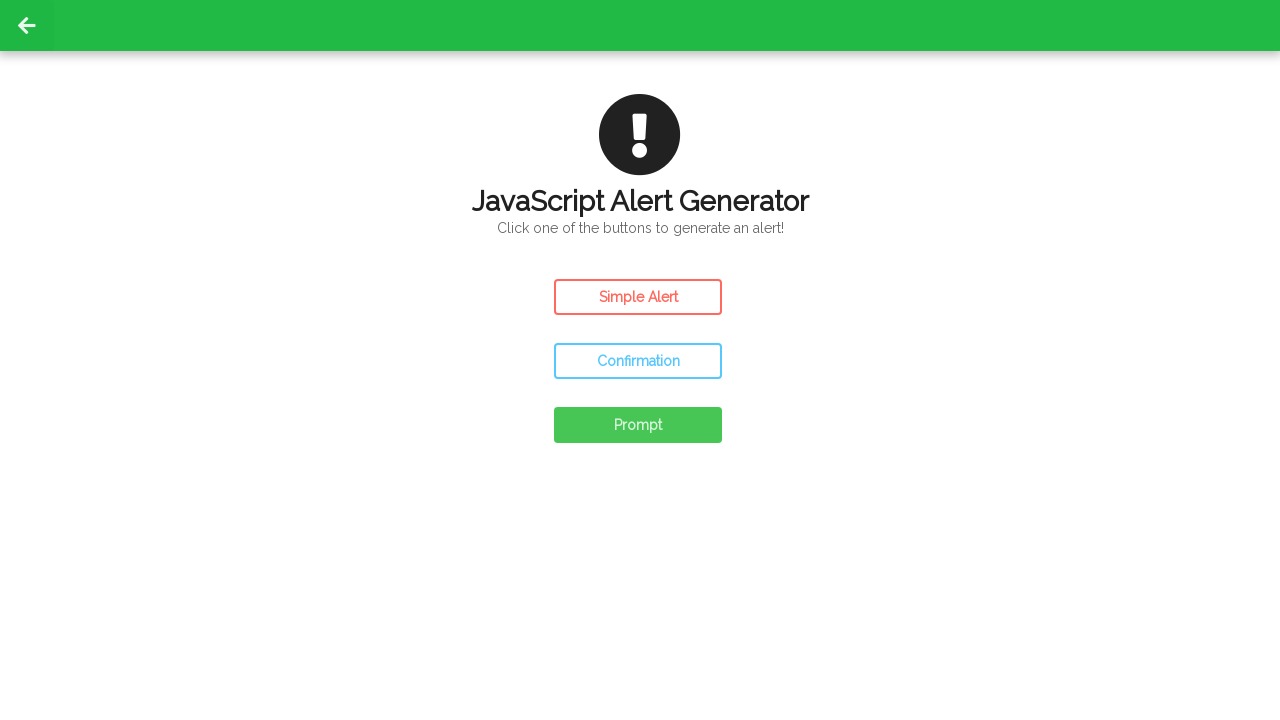

Waited for prompt alert to be handled
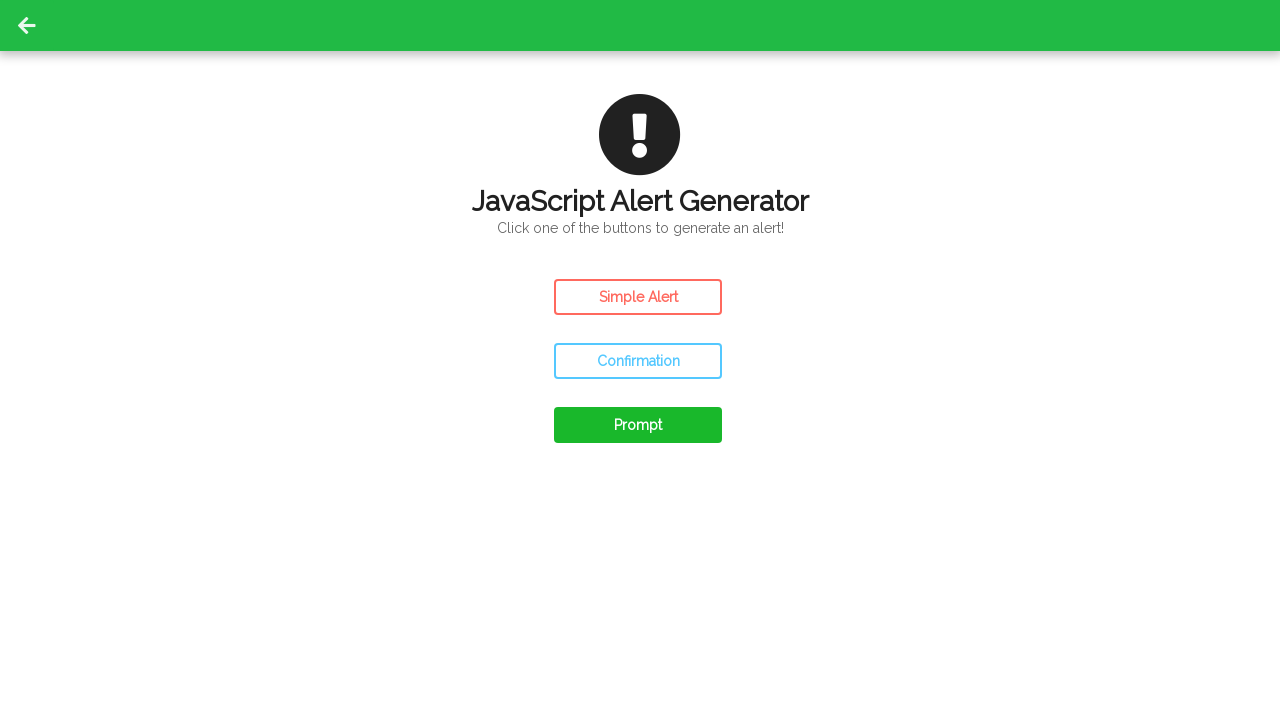

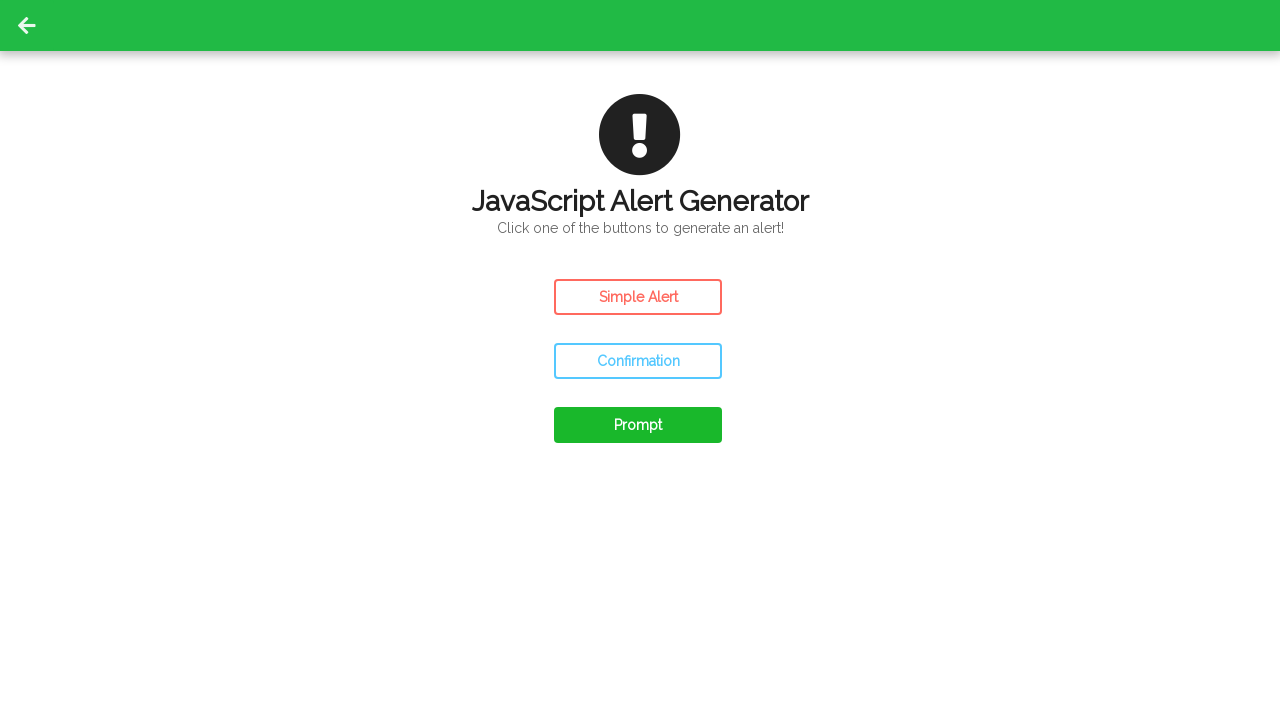